Tests a practice login form by attempting incorrect login, using password reset flow, and then successfully logging in with test credentials

Starting URL: https://rahulshettyacademy.com/locatorspractice/

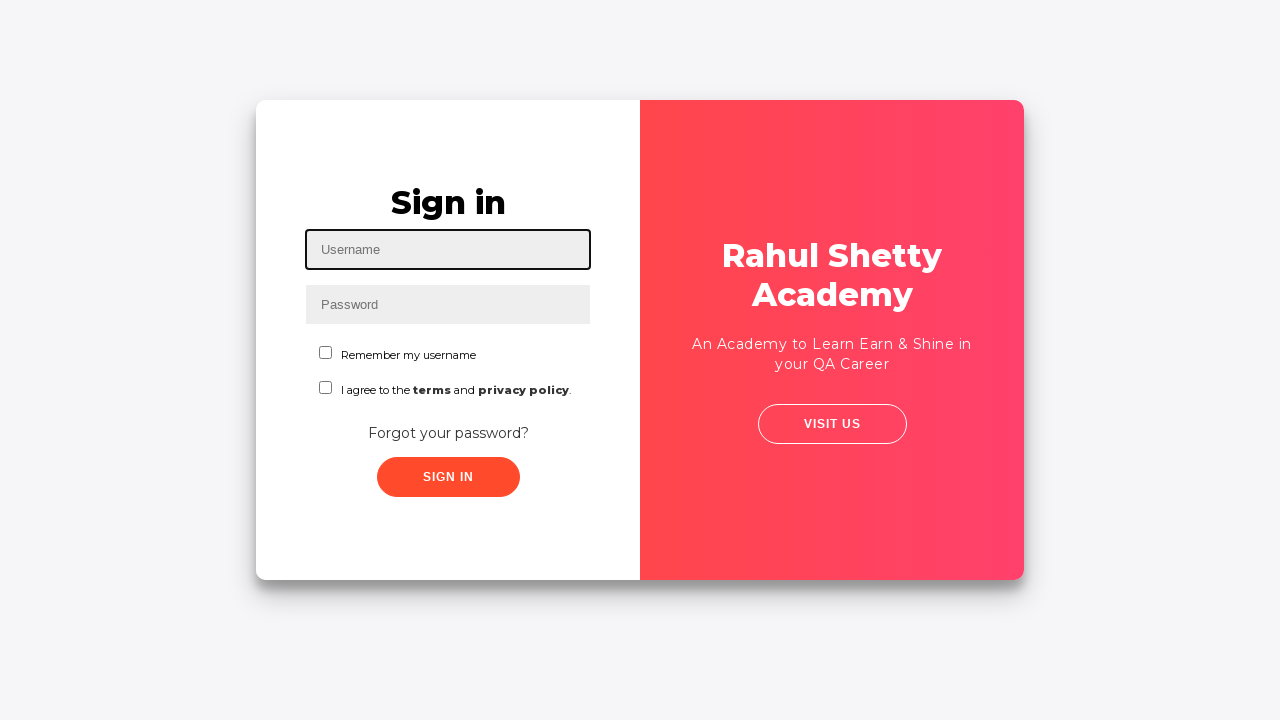

Filled username field with 'rahul' on #inputUsername
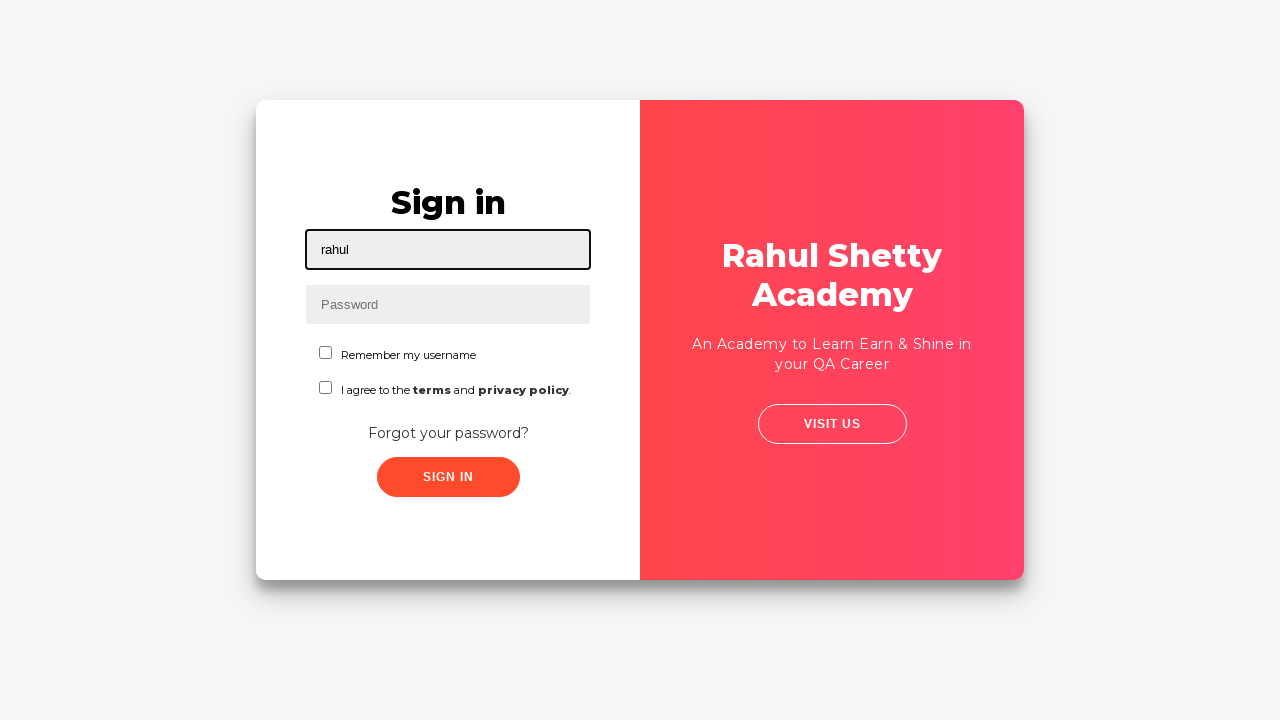

Filled password field with incorrect password 'gowtham@123' on input[name='inputPassword']
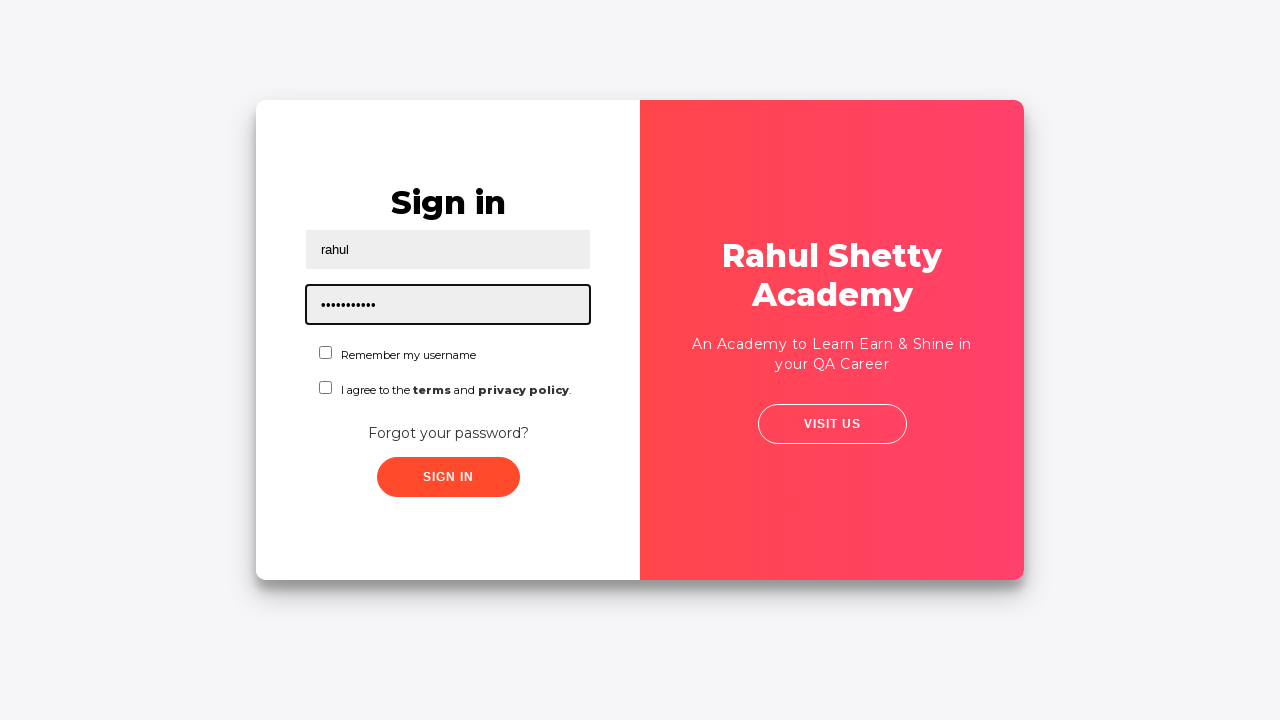

Clicked sign in button with incorrect credentials at (448, 477) on .signInBtn
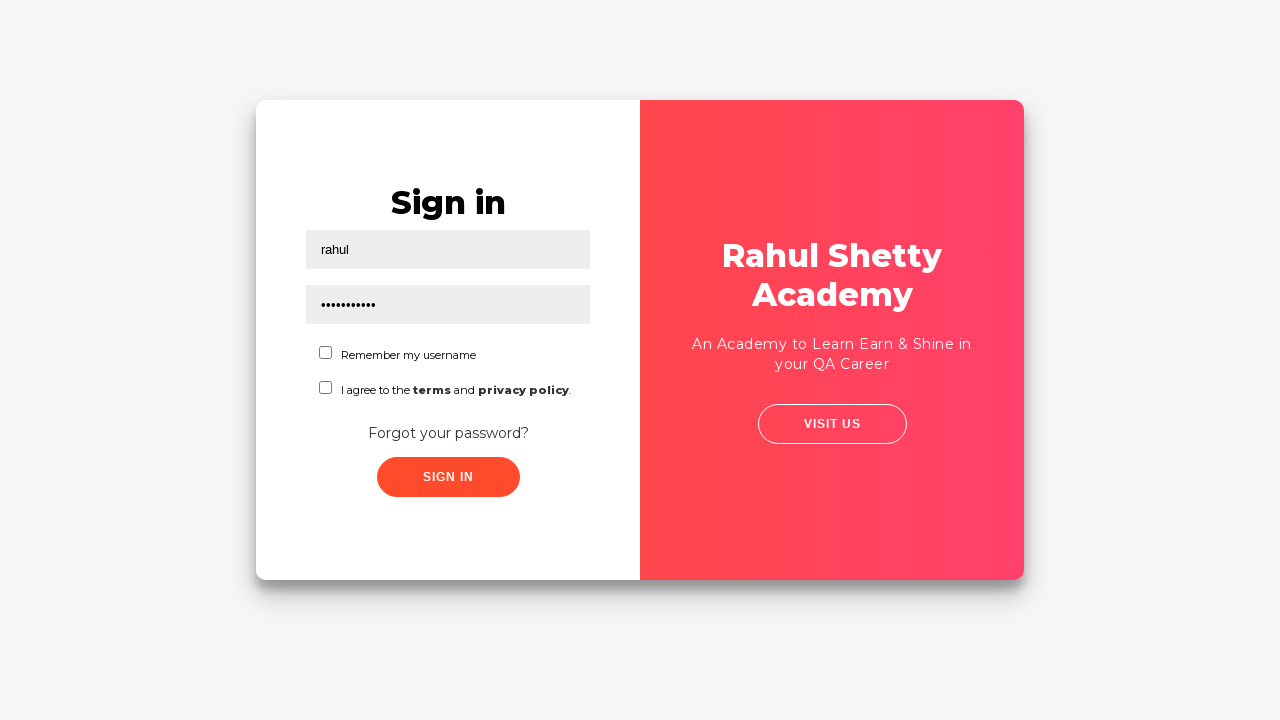

Clicked 'Forgot your password?' link at (448, 433) on text=Forgot your password?
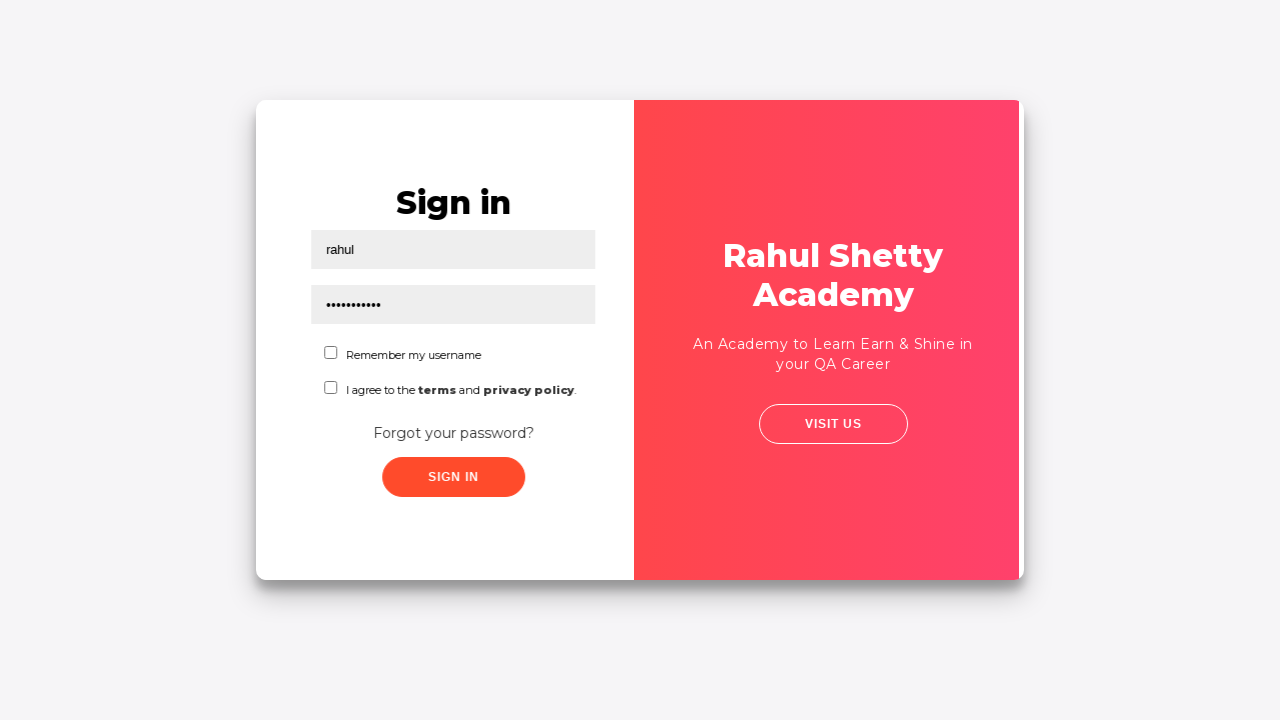

Waited 2 seconds for password reset form to load
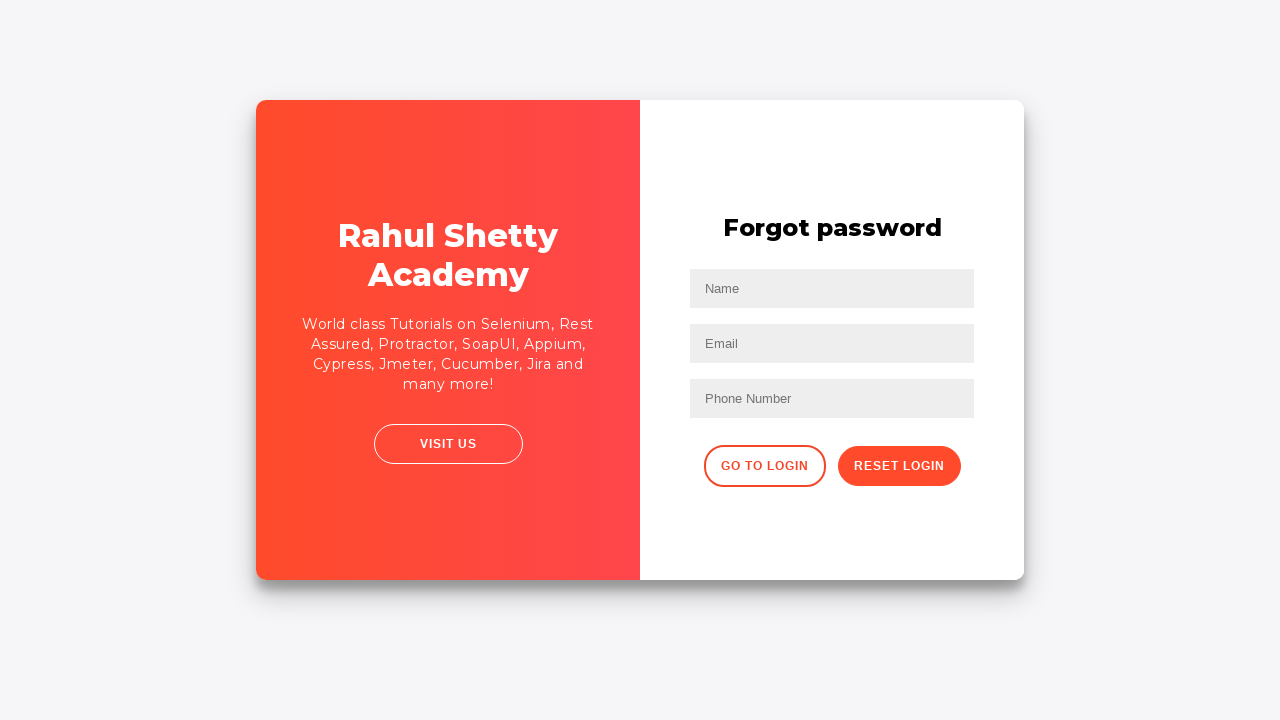

Filled name field with 'Gowtham' in password reset form on //input[@placeholder='Name']
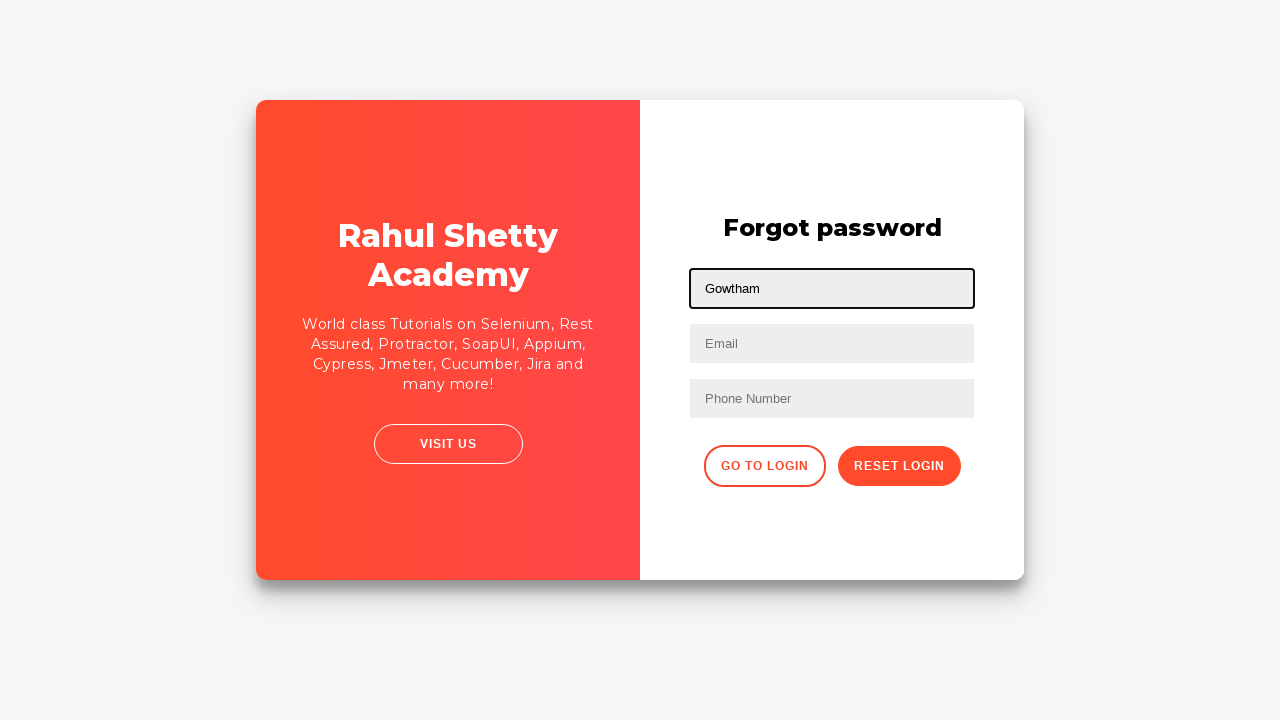

Filled email field with 'gowthamicon63@gmail.com' on input[placeholder='Email']
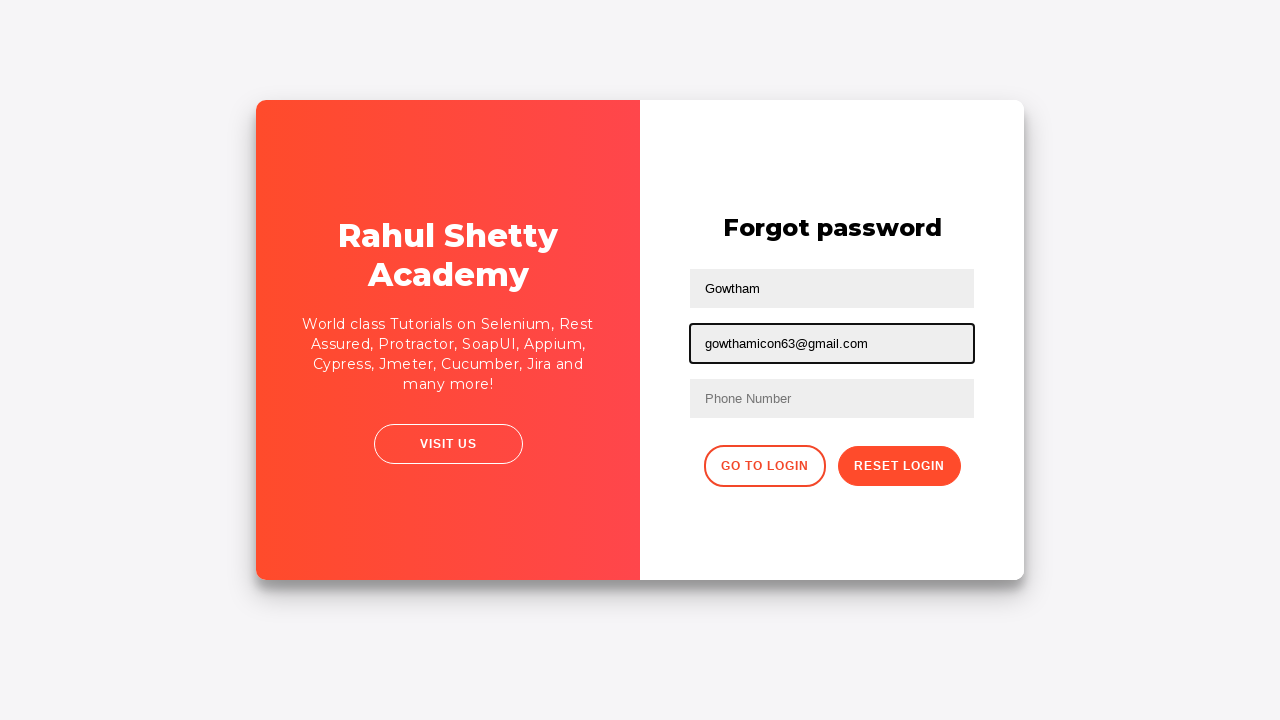

Filled phone number field with '8333824656' on //input[@type='text'][3]
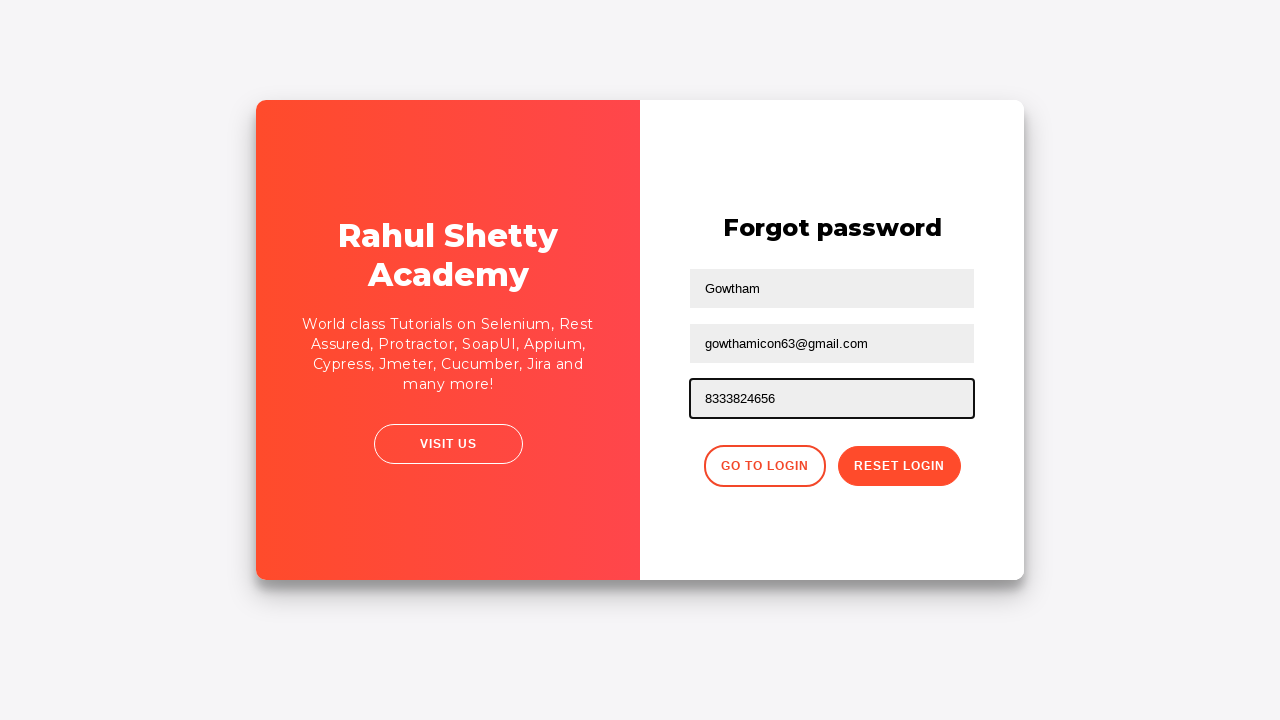

Clicked reset password button at (899, 466) on .reset-pwd-btn
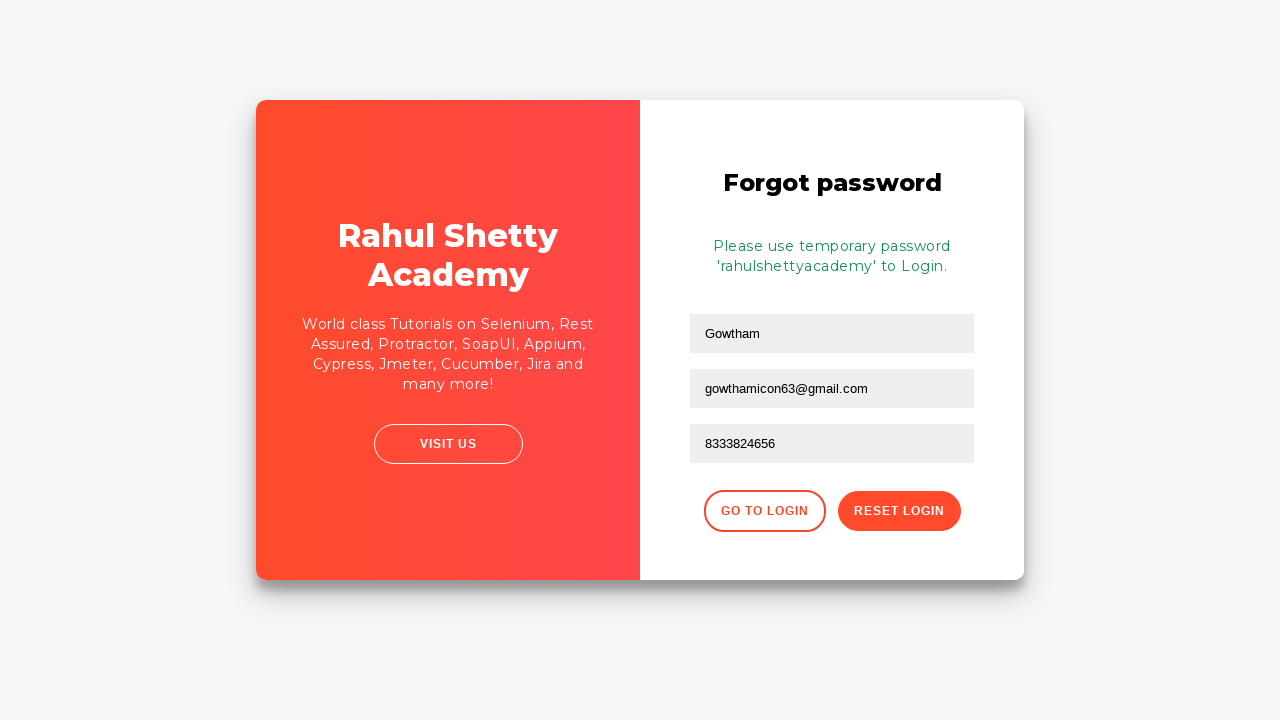

Clicked 'Go to Login' button to return to login page at (764, 511) on xpath=//button[@class='go-to-login-btn']
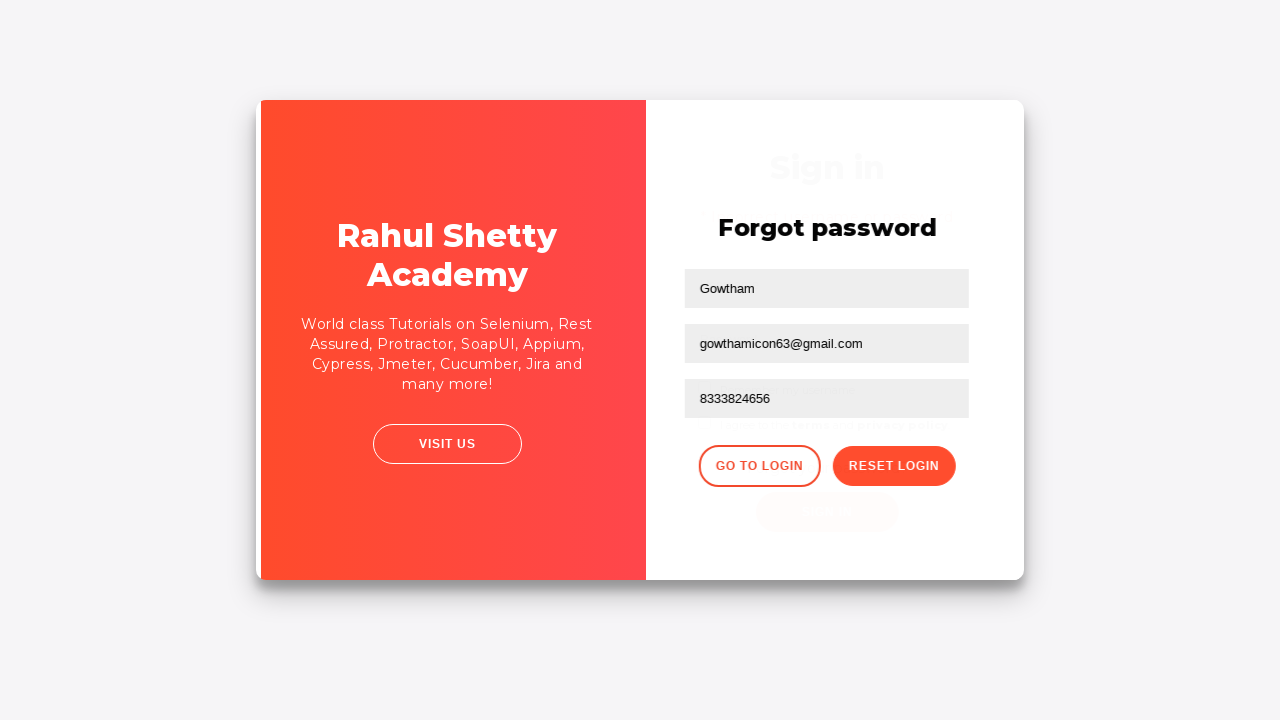

Filled username field with 'Gowtham' on input[placeholder='Username']
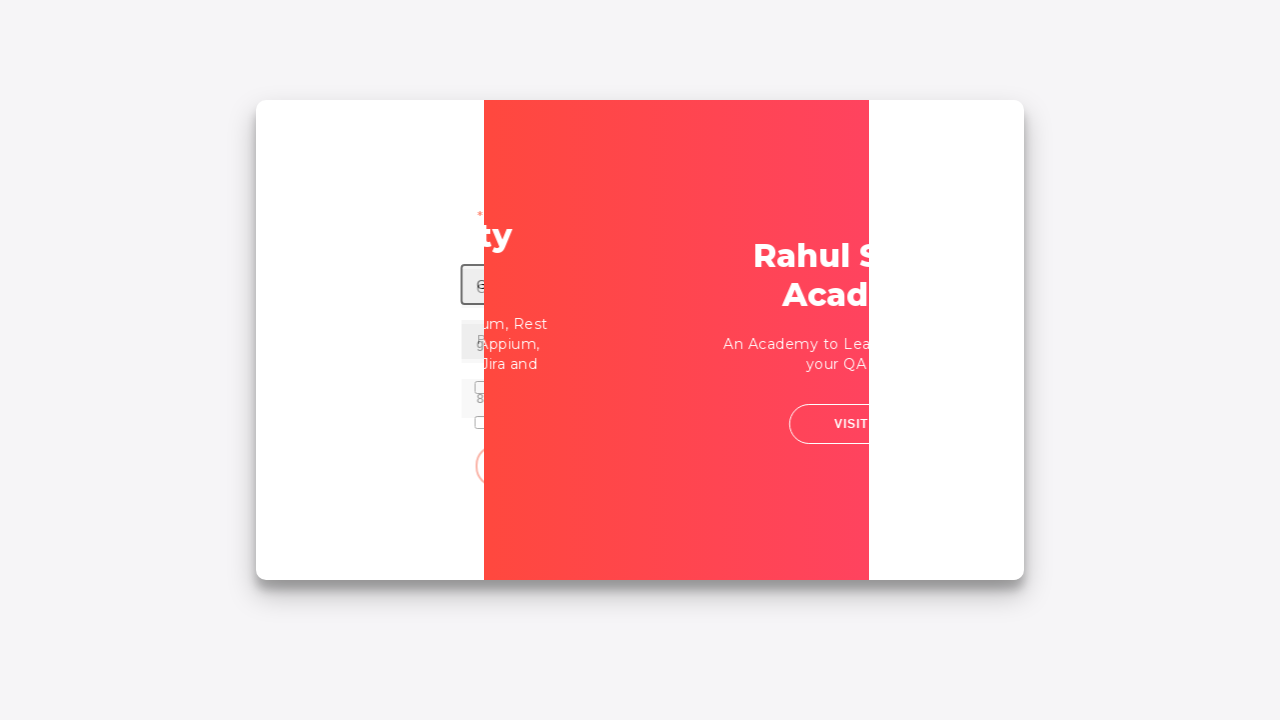

Filled password field with correct password 'rahulshettyacademy' on input[name='inputPassword']
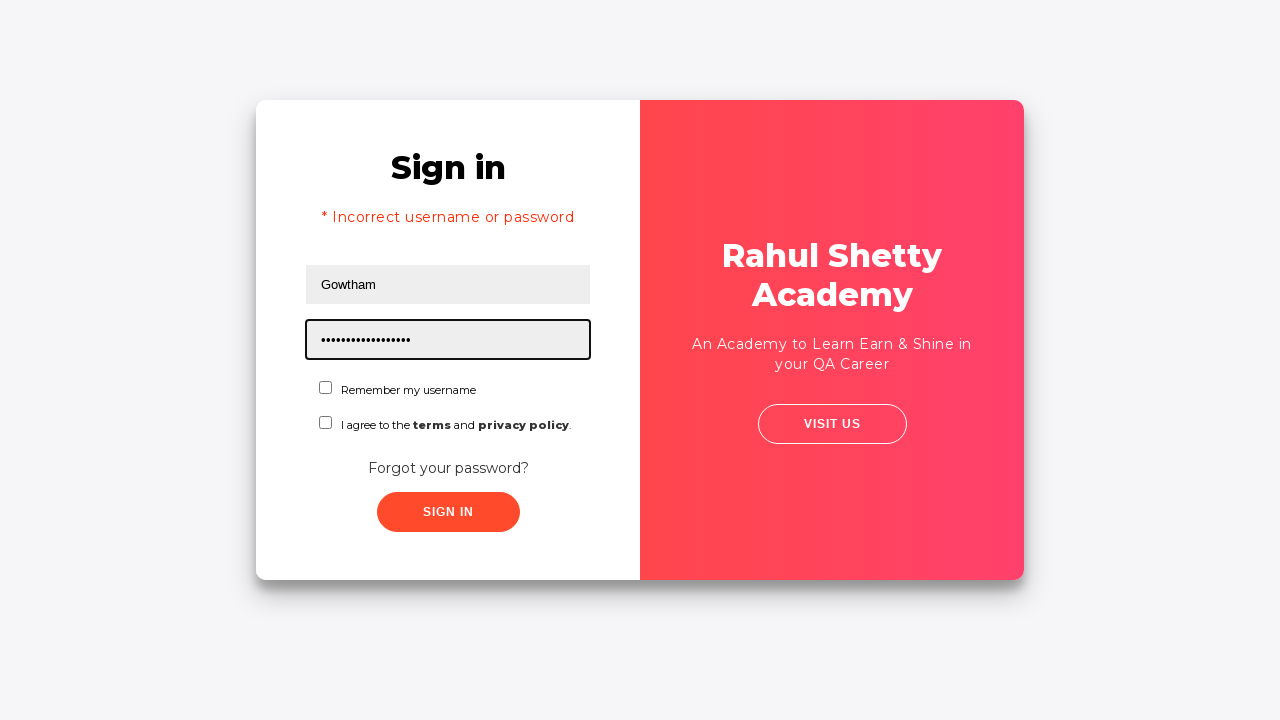

Waited 2 seconds before clicking checkboxes
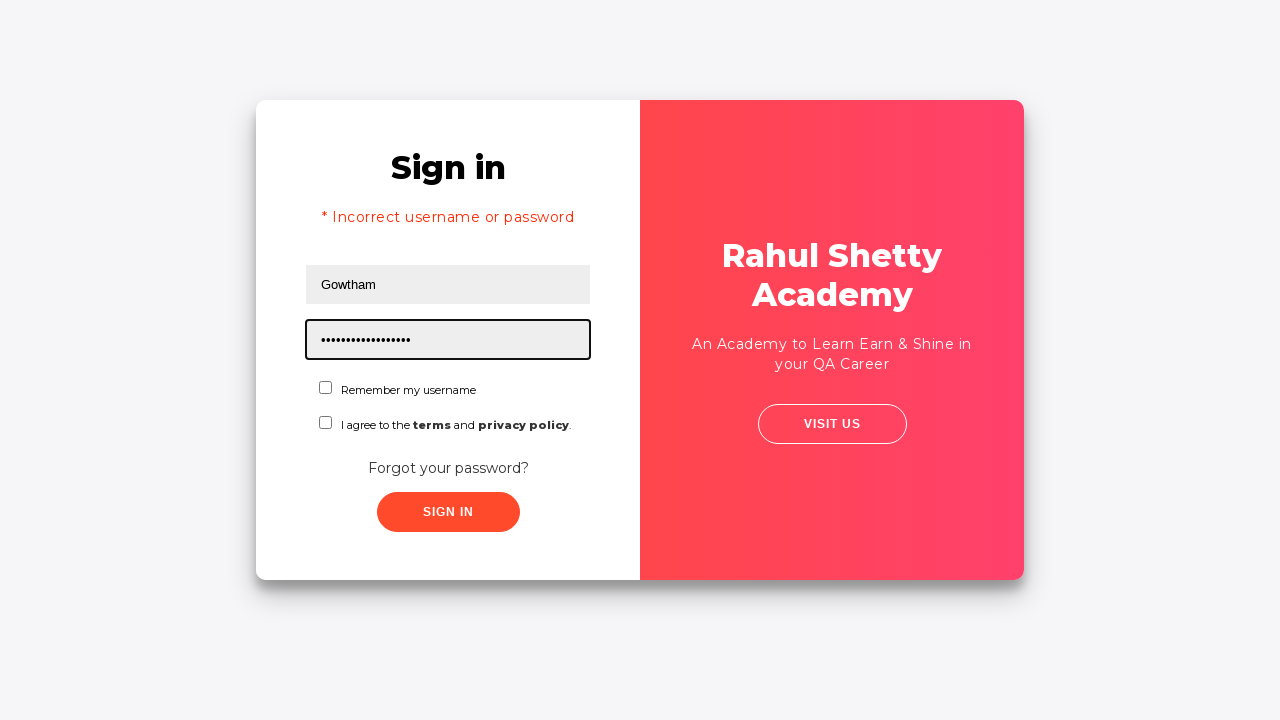

Checked first checkbox at (326, 388) on #chkboxOne
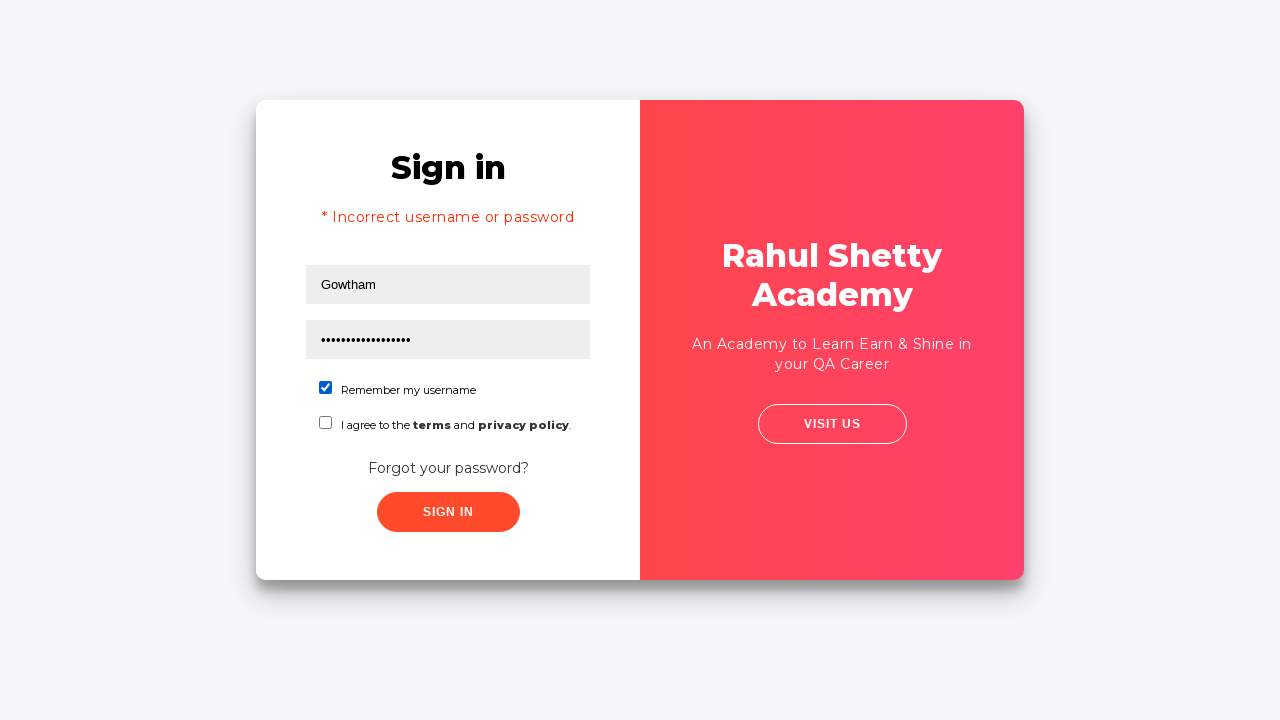

Checked second checkbox at (326, 422) on #chkboxTwo
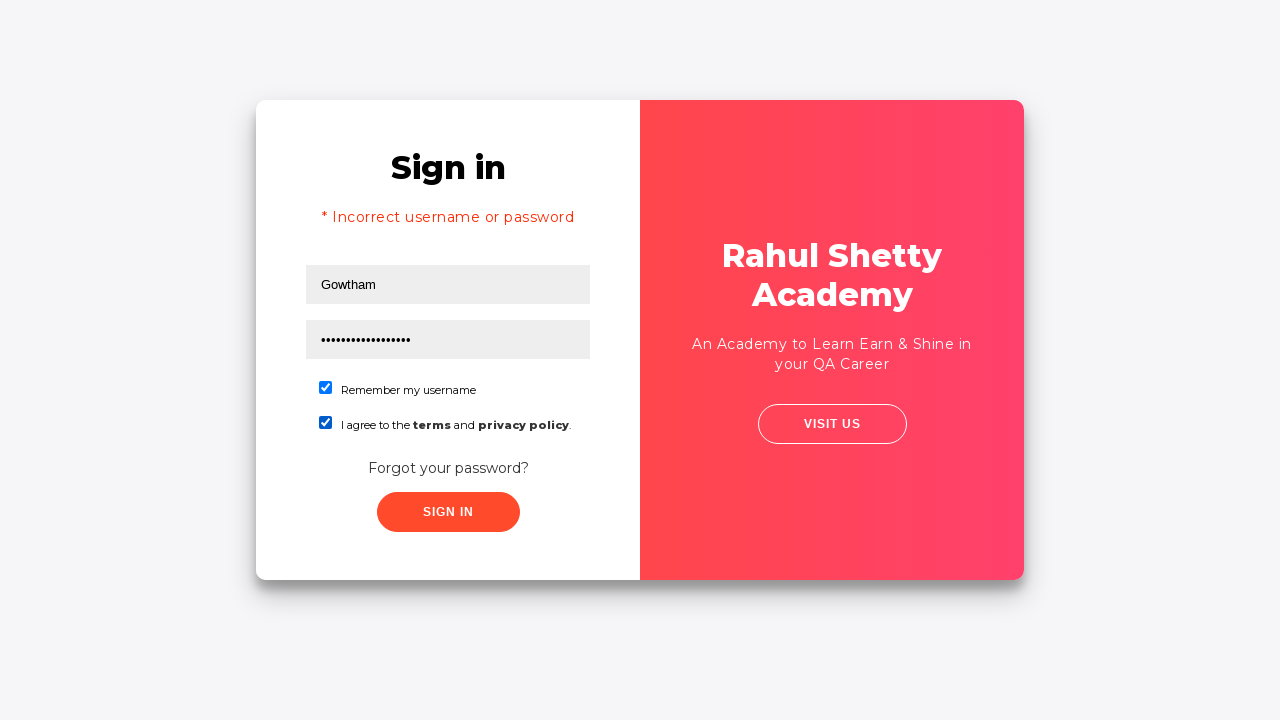

Clicked sign in button with correct credentials at (448, 512) on .signInBtn
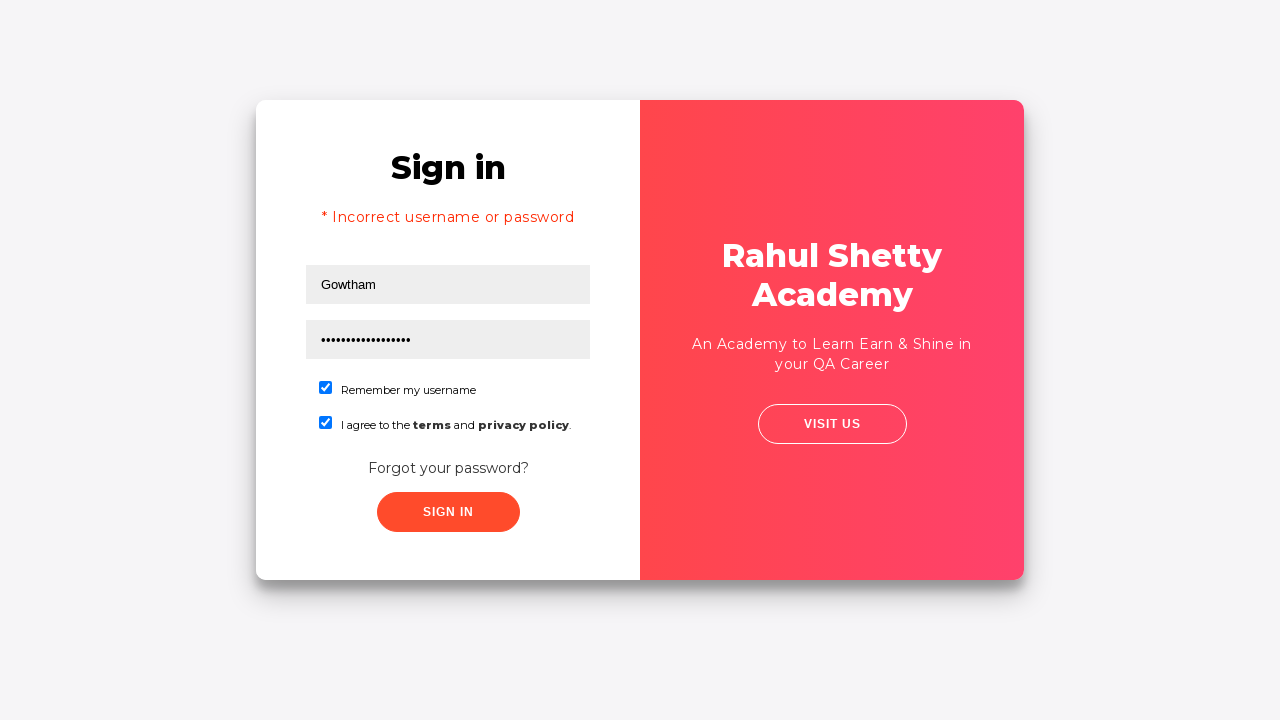

Verified logout button is displayed - login successful
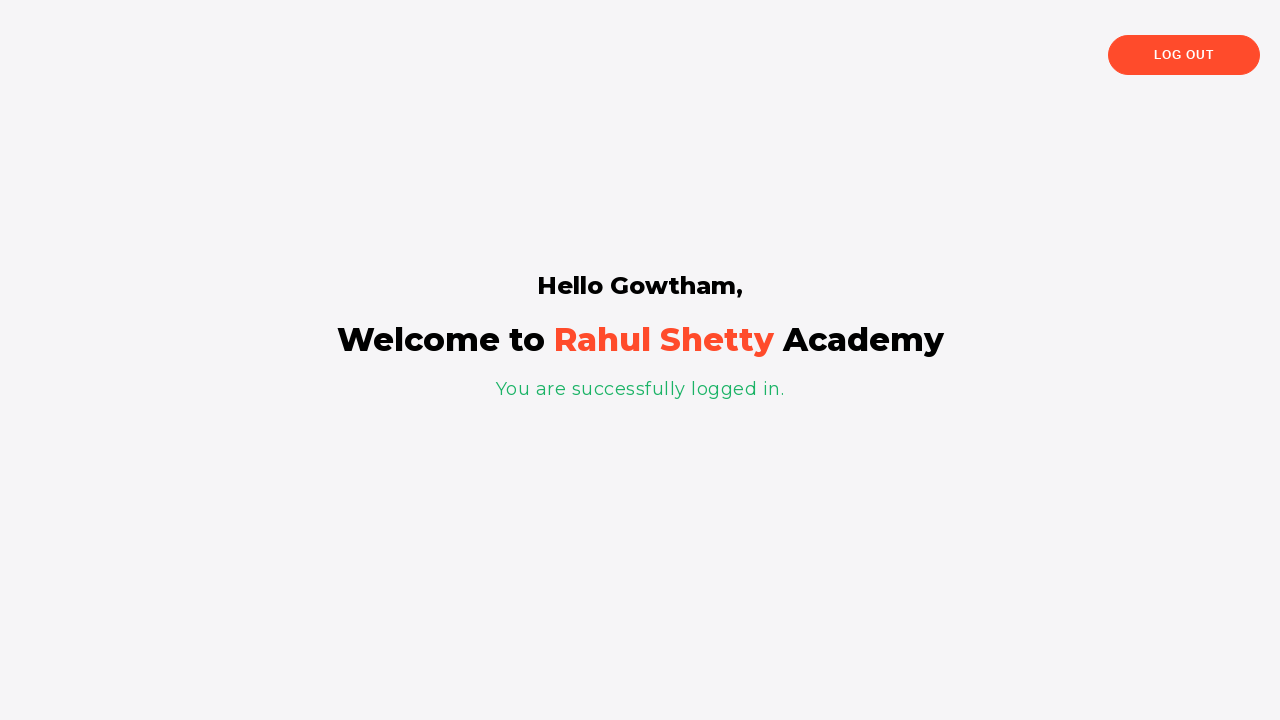

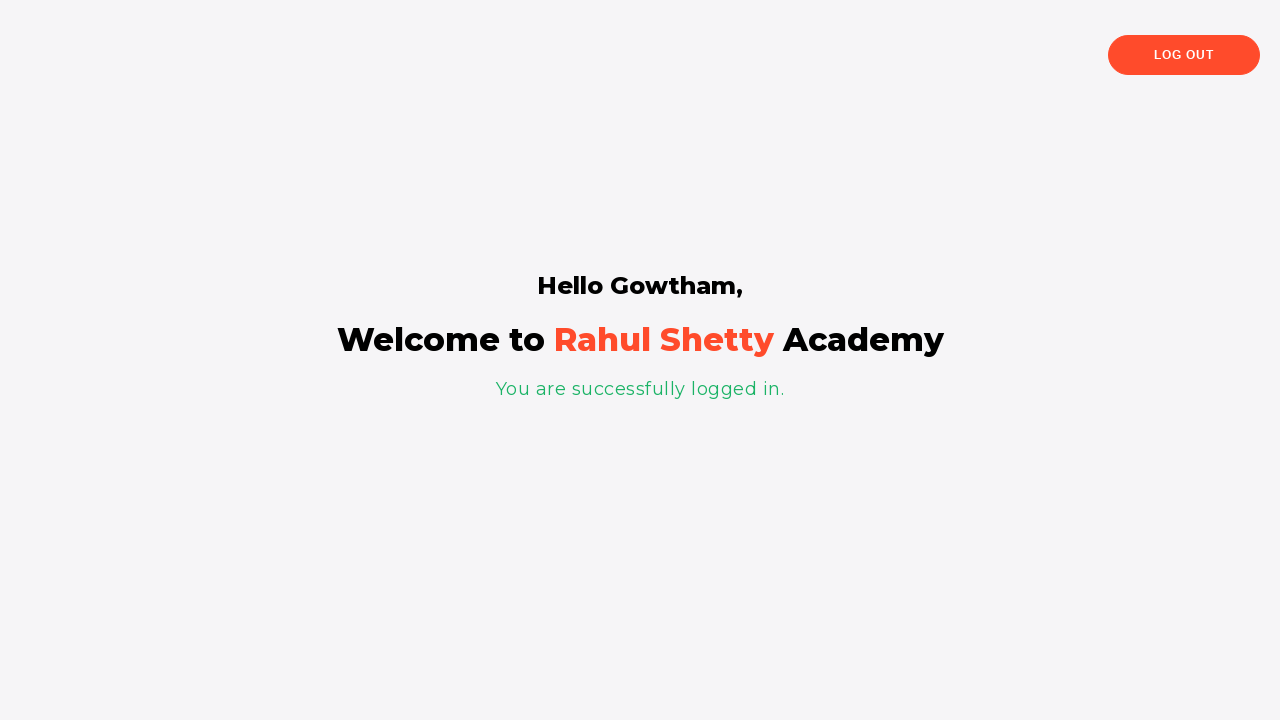